Tests the OrangeHRM contact sales page by locating the Contact Sales button and verifying its CSS background color property.

Starting URL: https://www.orangehrm.com/en/contact-sales

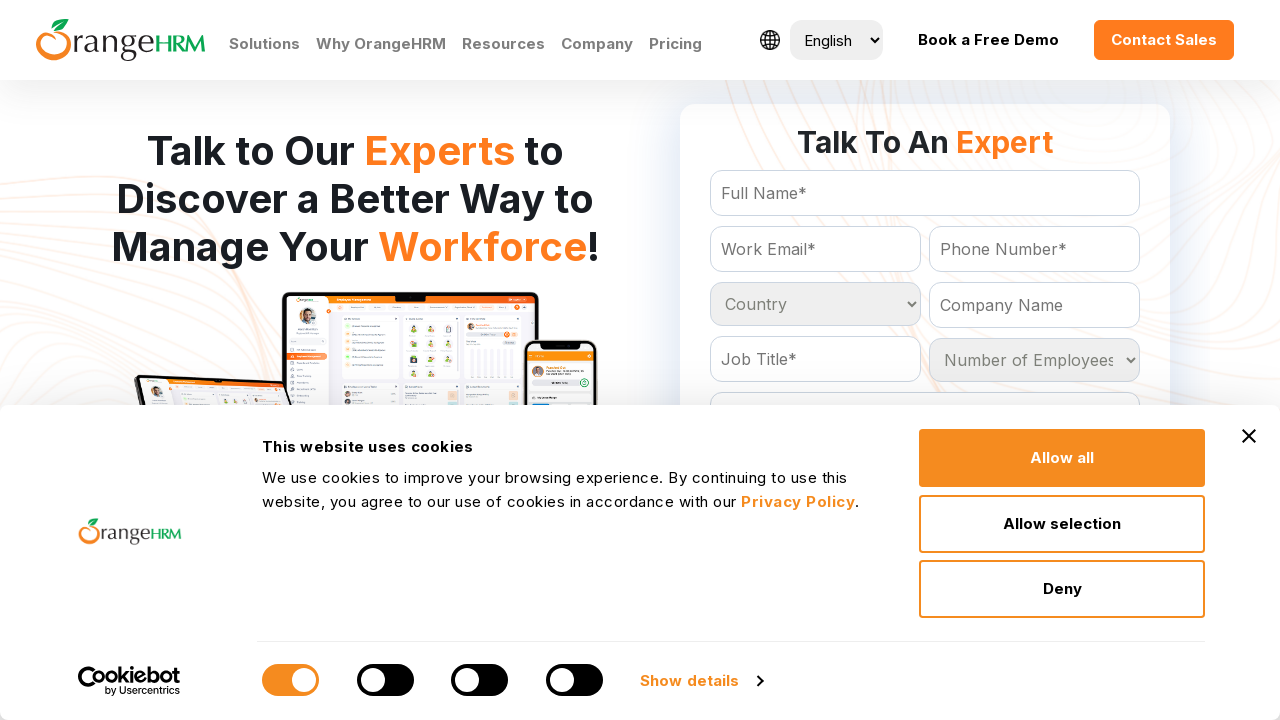

Located Contact Sales button element
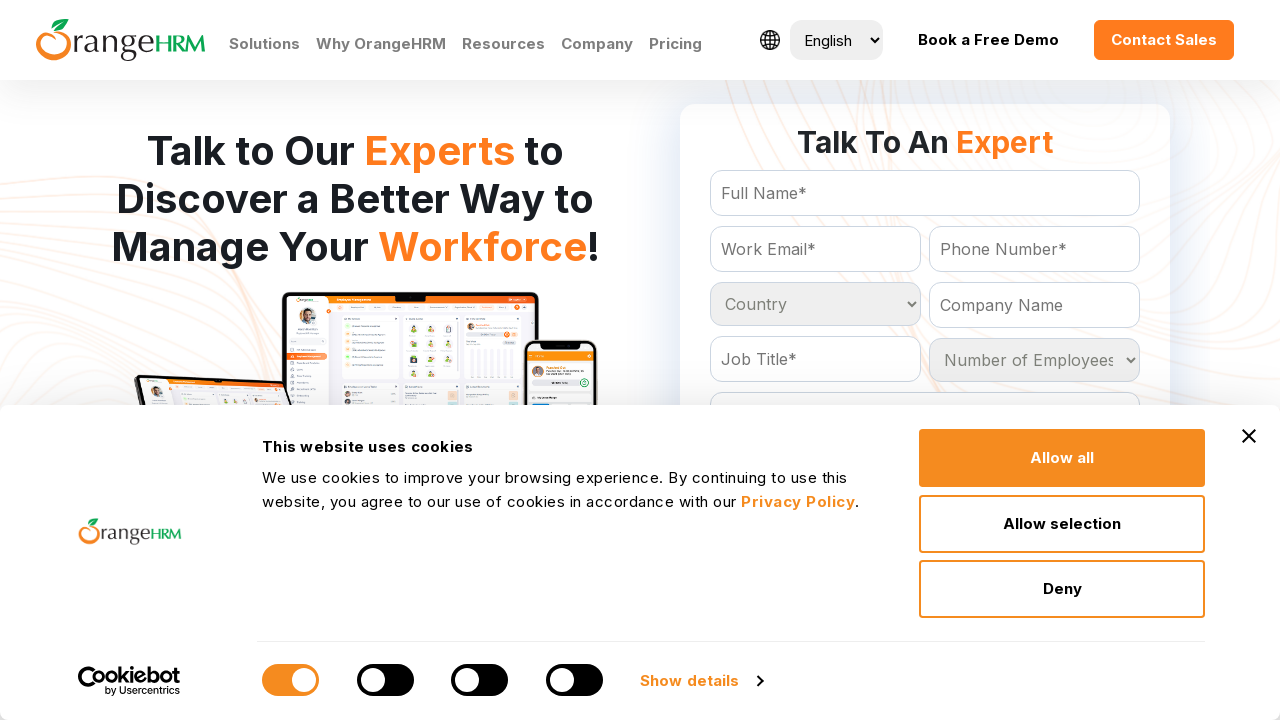

Contact Sales button became visible
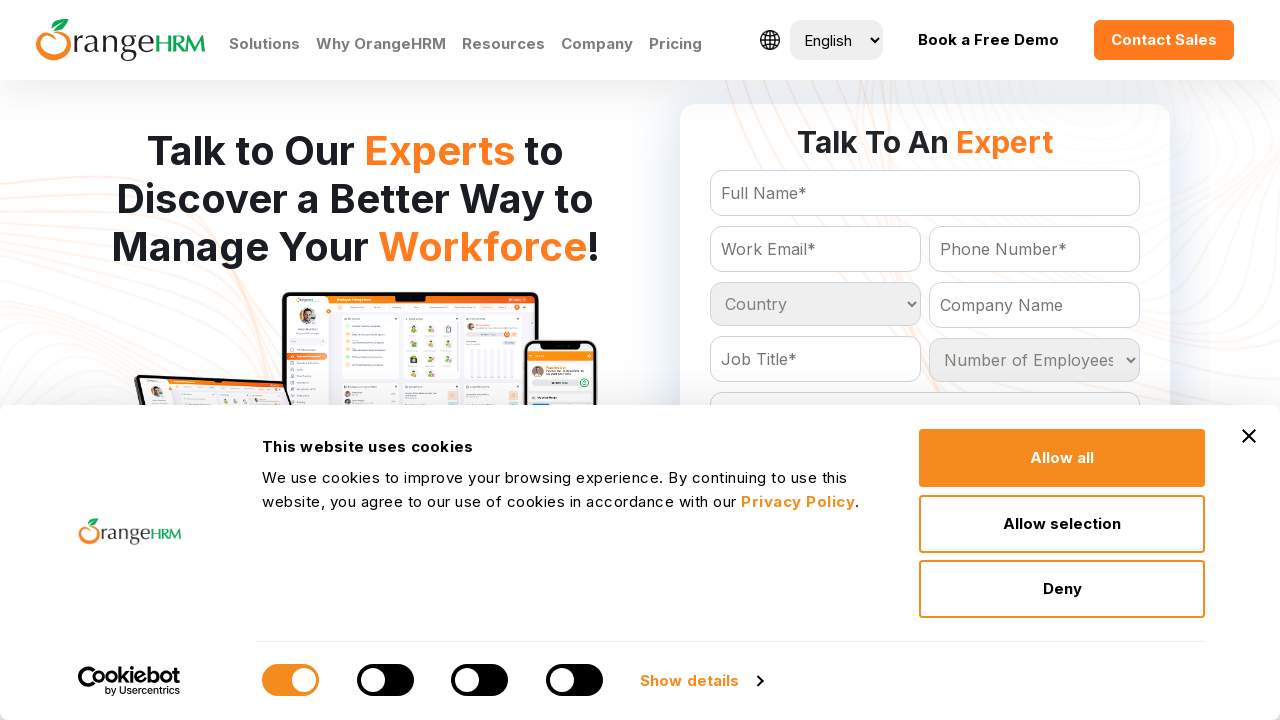

Retrieved CSS background-color property: rgb(255, 123, 29)
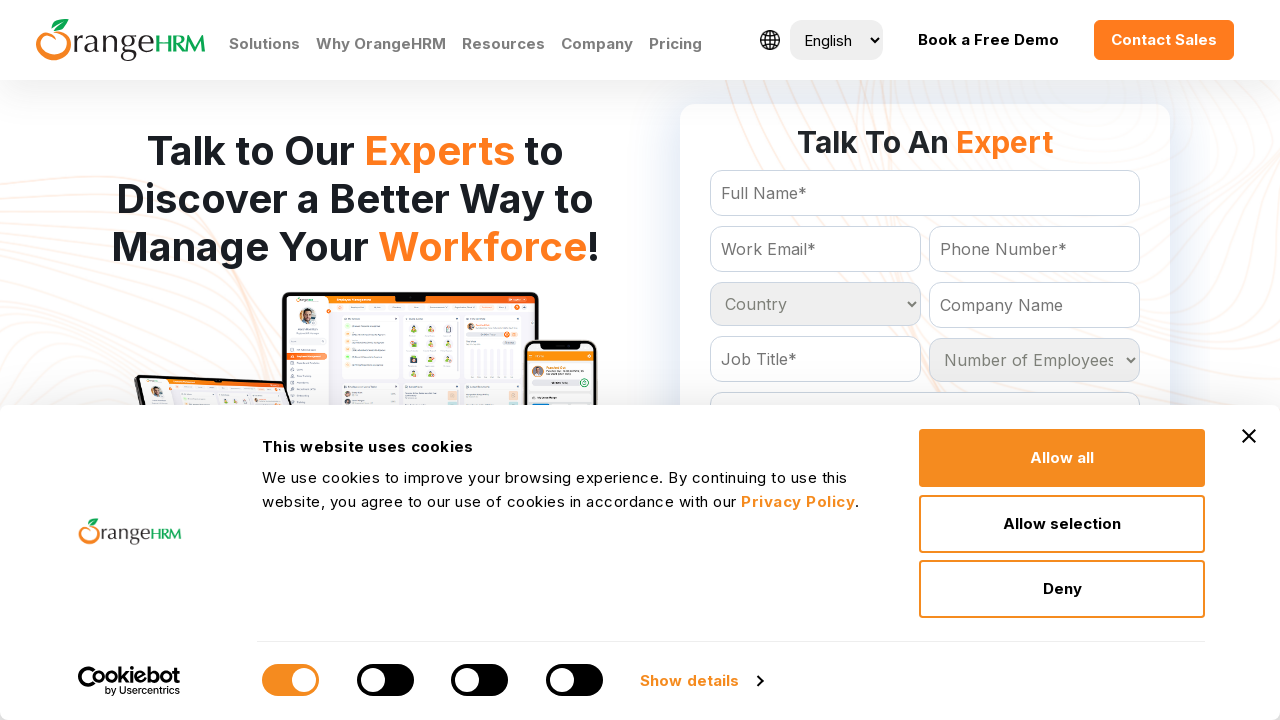

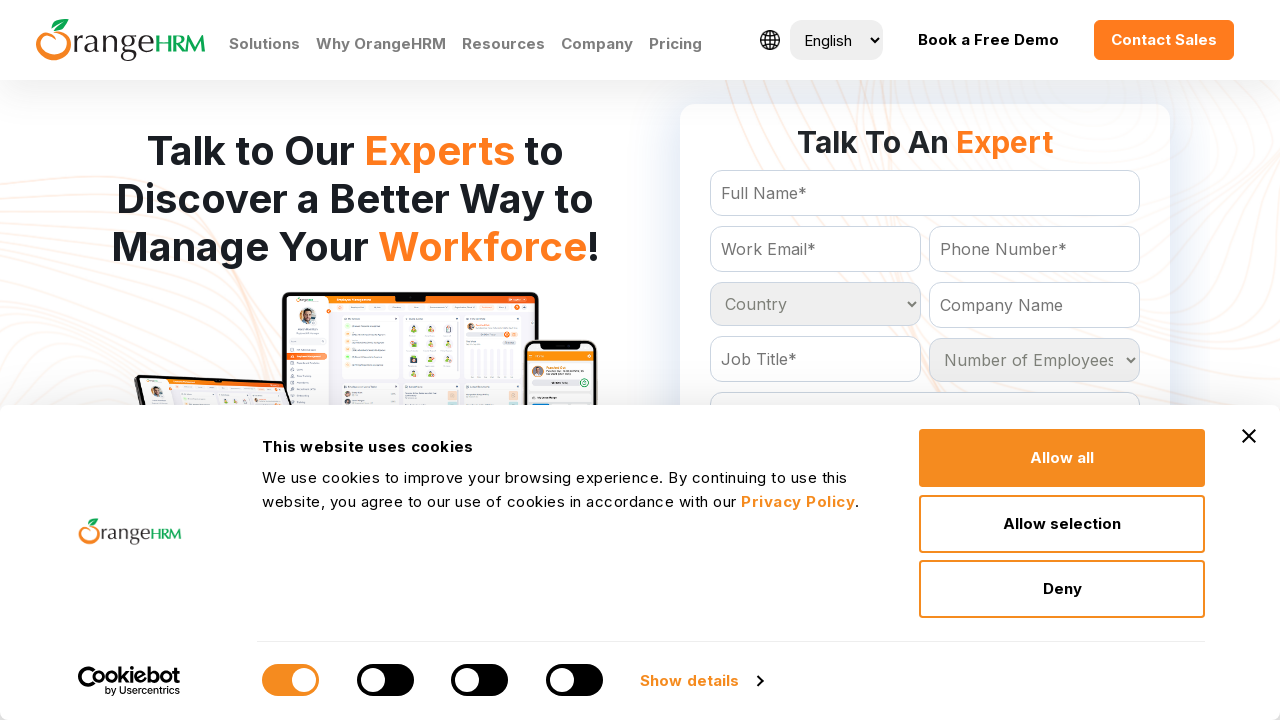